Tests carousel navigation with left and right scroll buttons

Starting URL: https://test-server-pro.ru/

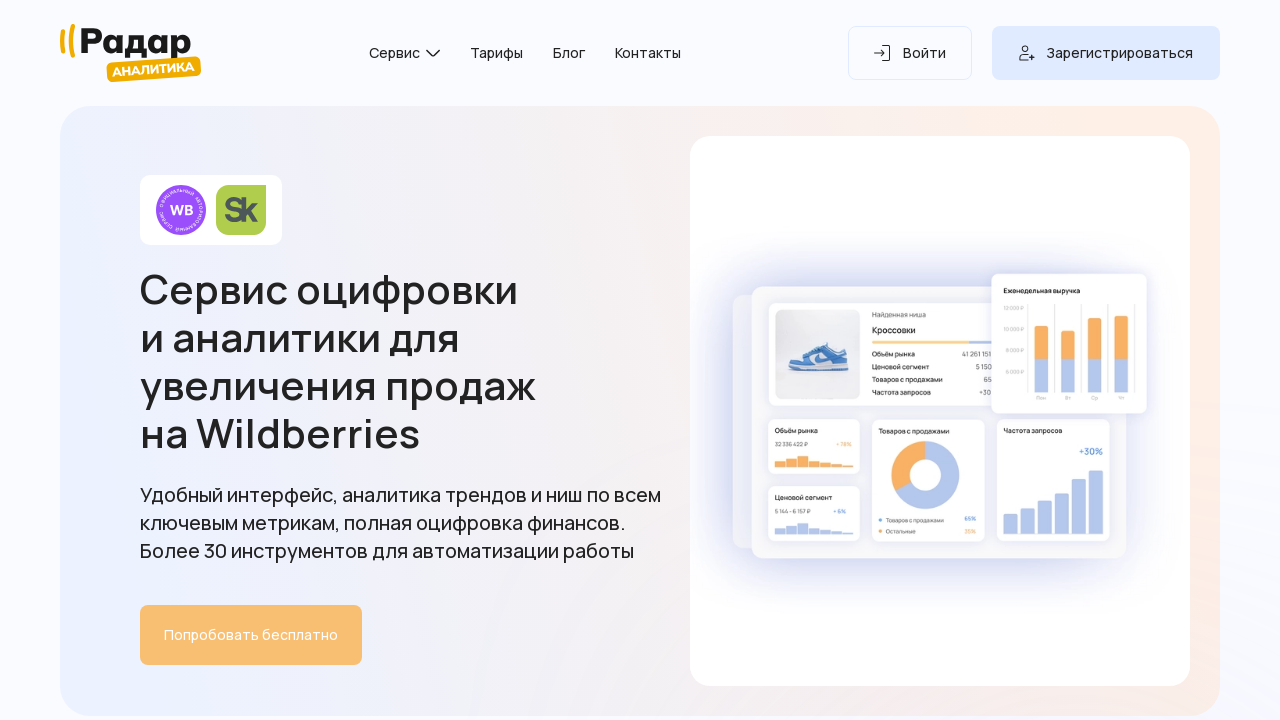

Set viewport size to 1920x1080
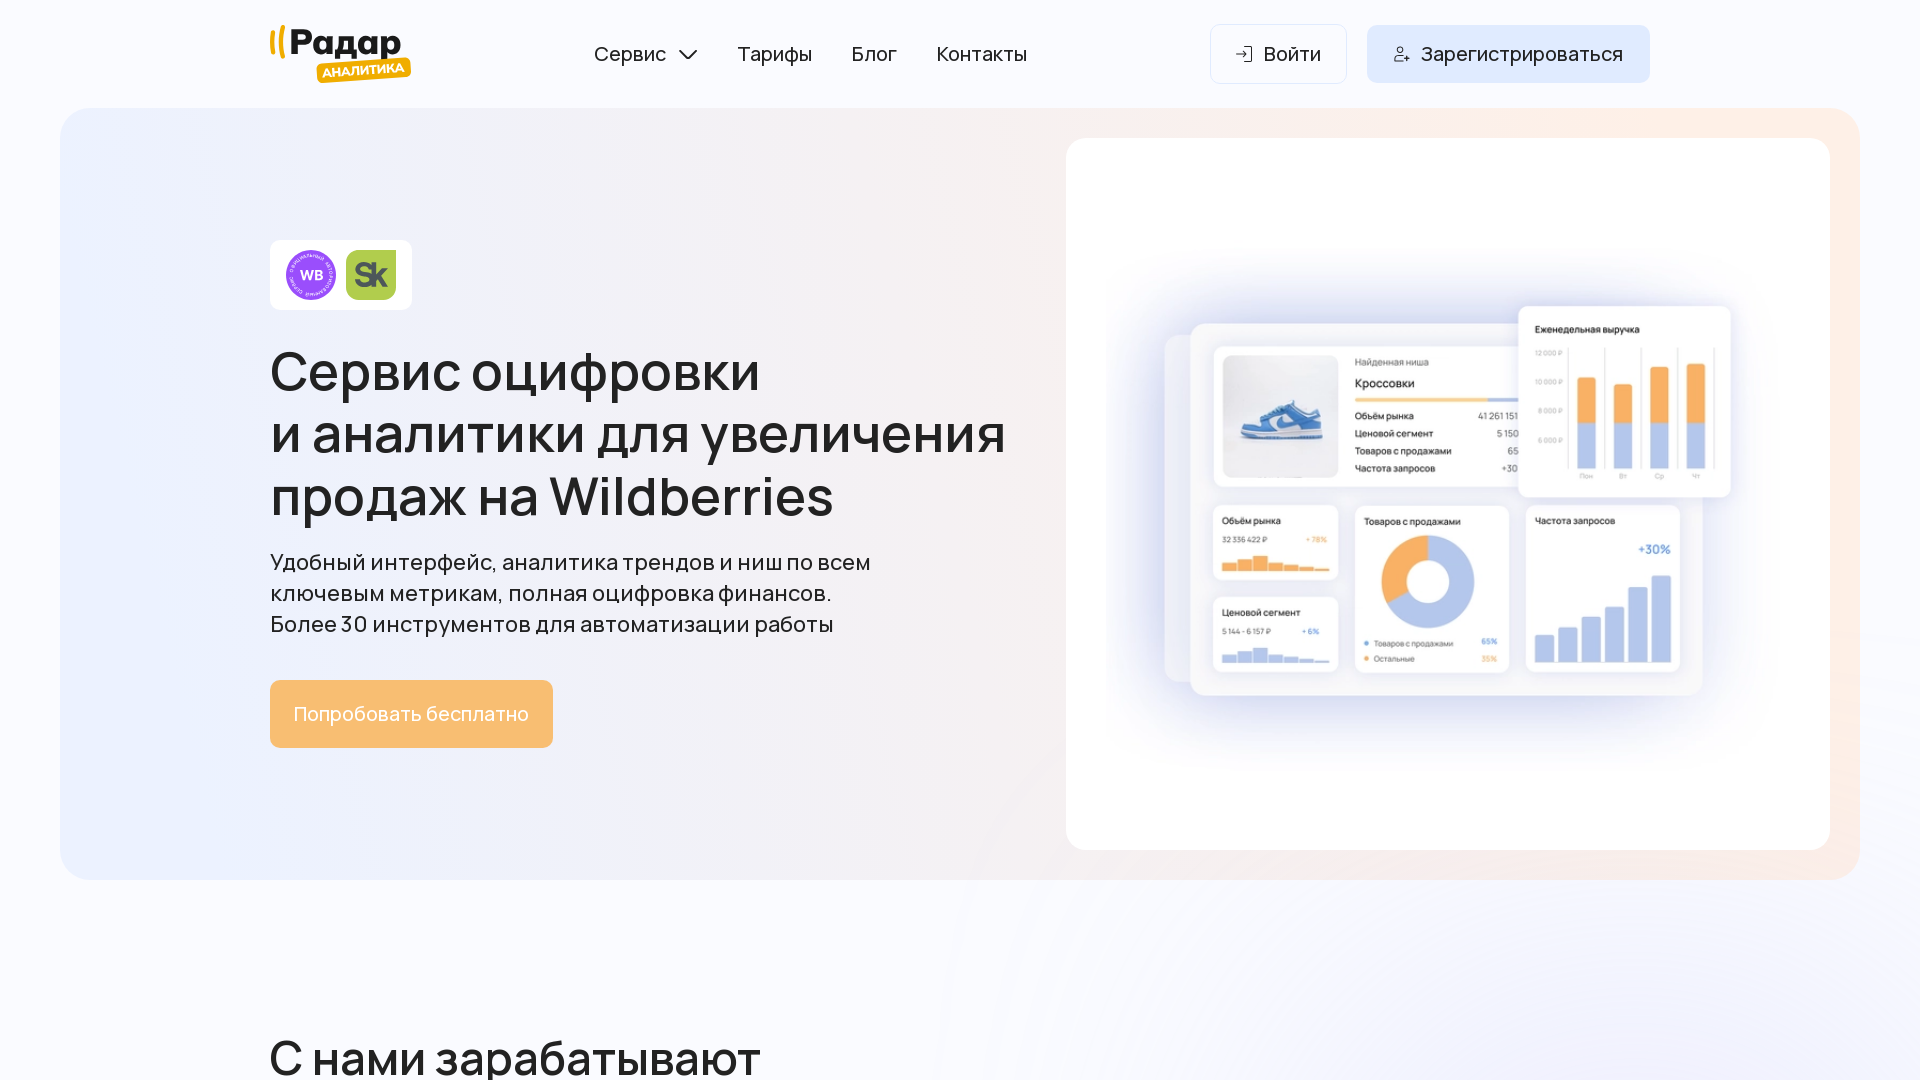

Clicked carousel right scroll button at (1618, 541) on internal:role=button[name="Прокрутить карусель вправо"i]
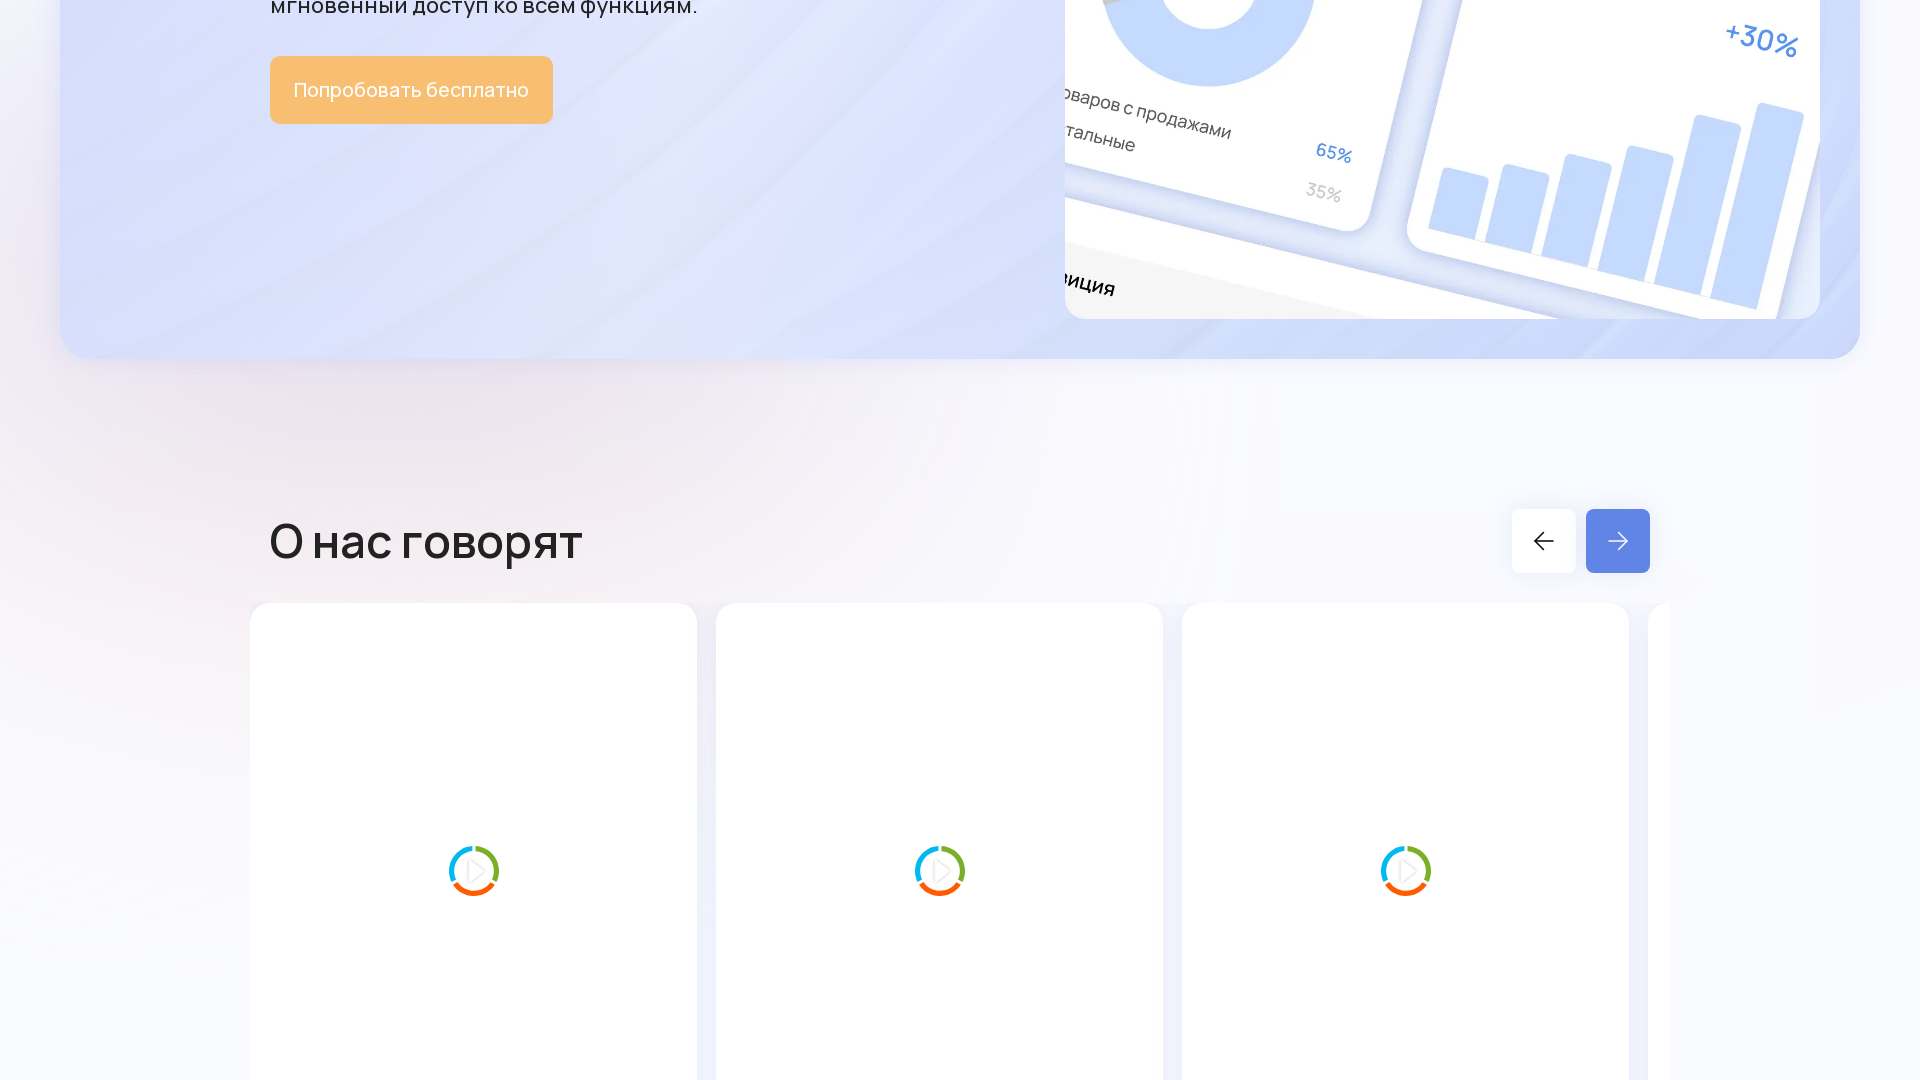

Located card 4 iframe with title 'Мария Фёдорова'
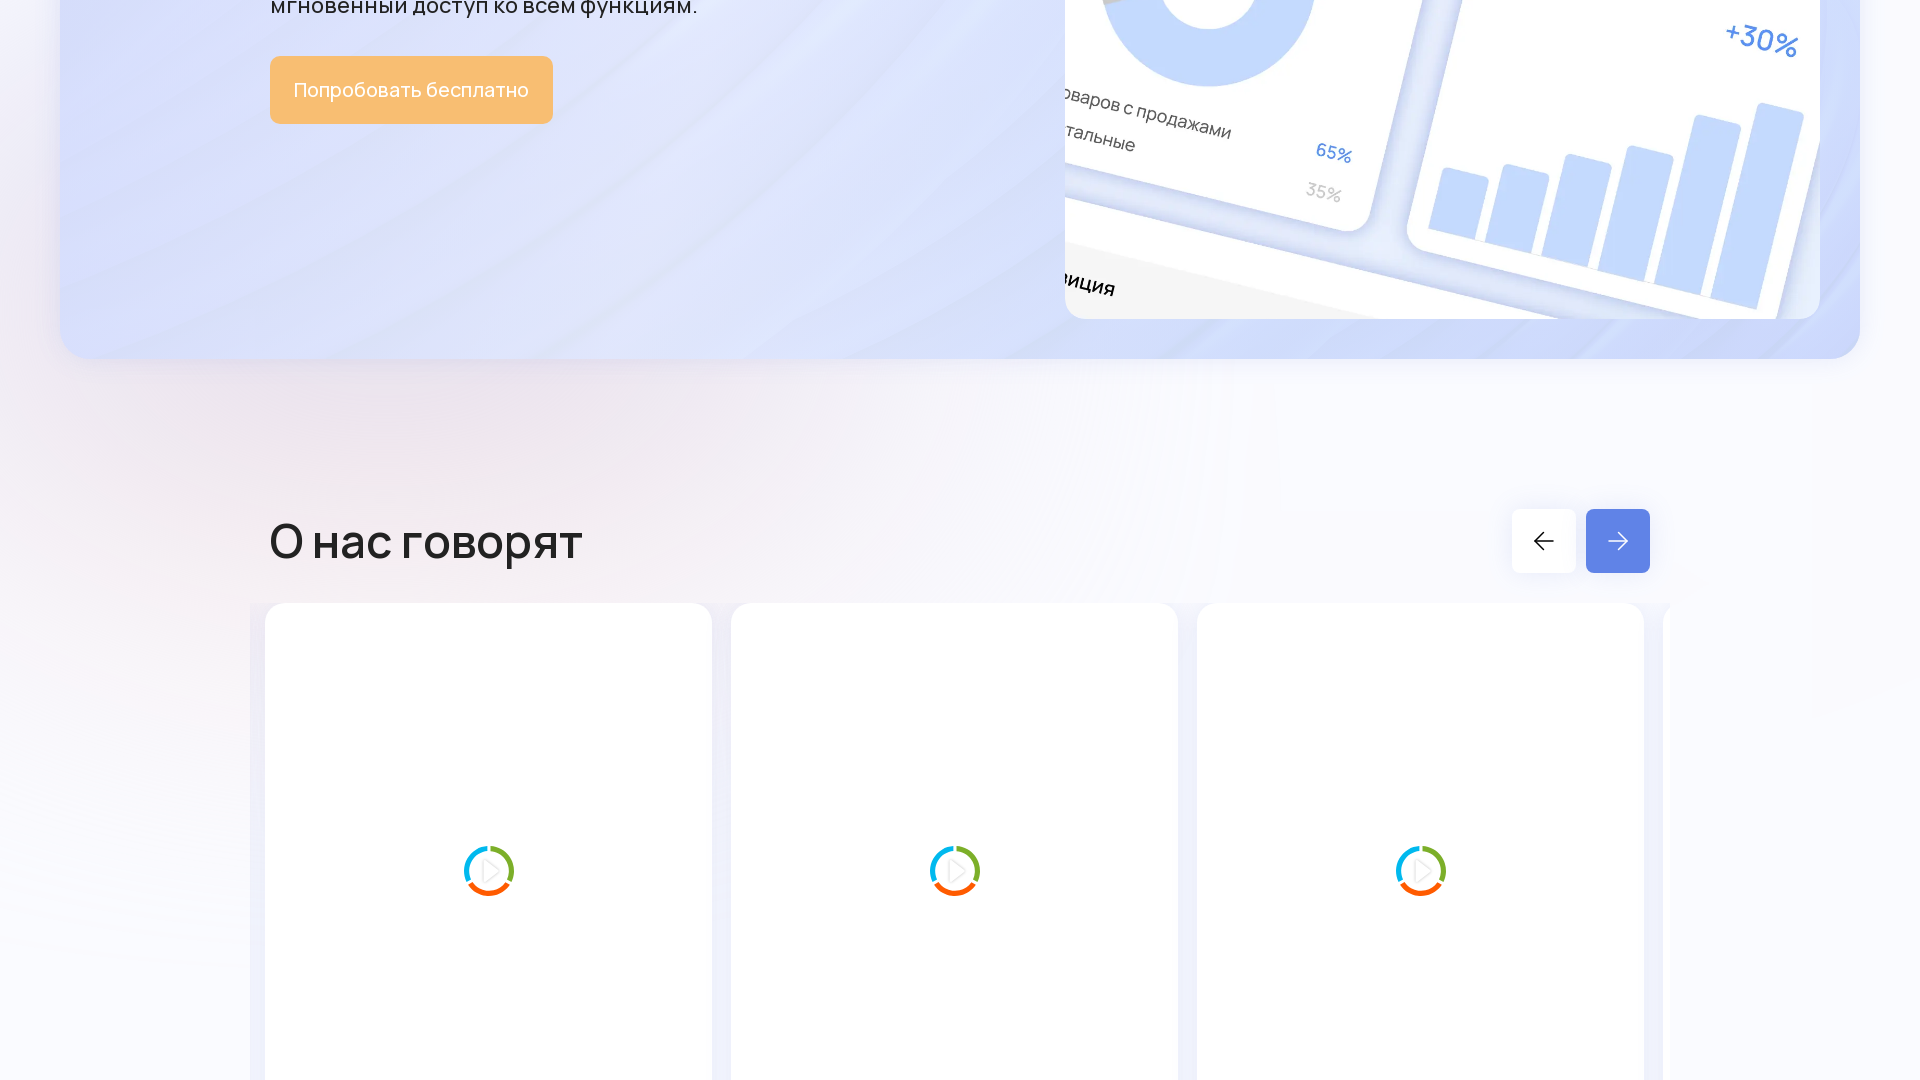

Verified card 4 iframe overlay is visible
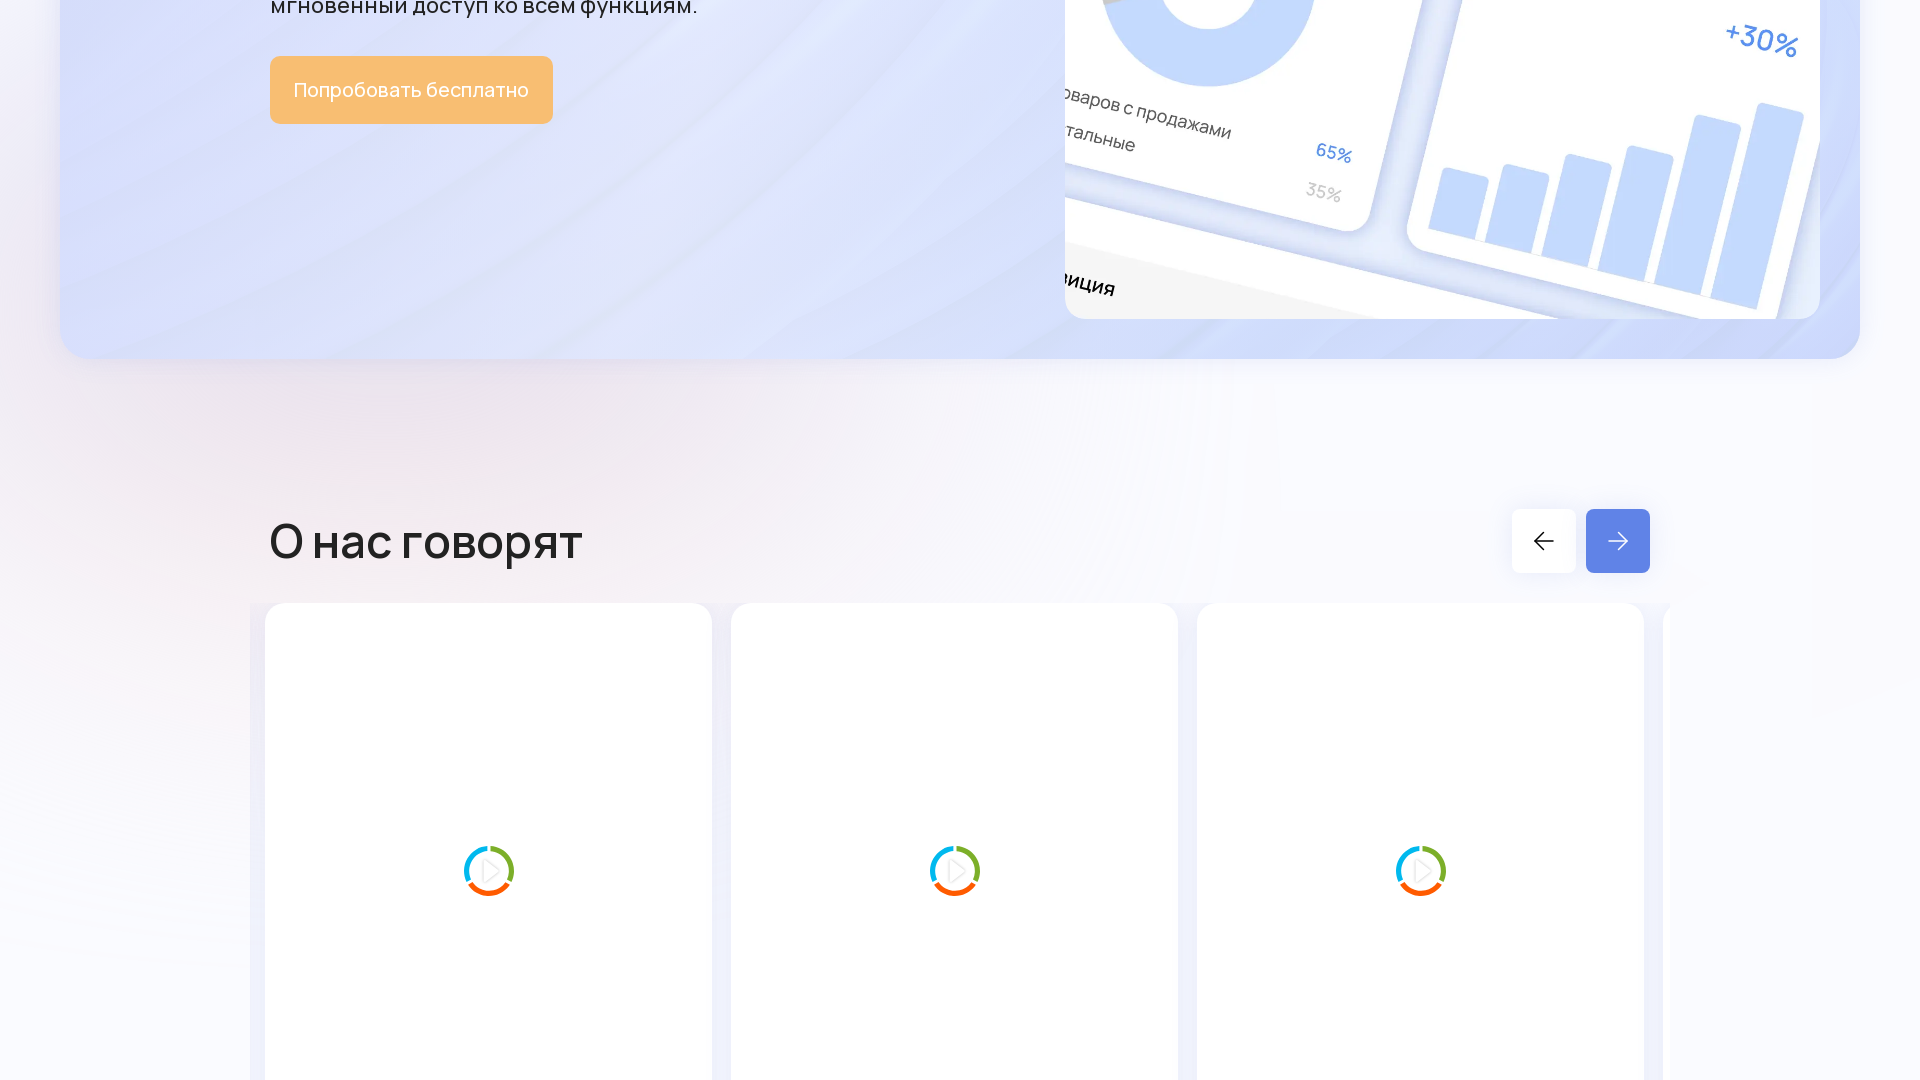

Clicked carousel left scroll button at (1544, 541) on internal:role=button[name="Прокрутить карусель влево"i]
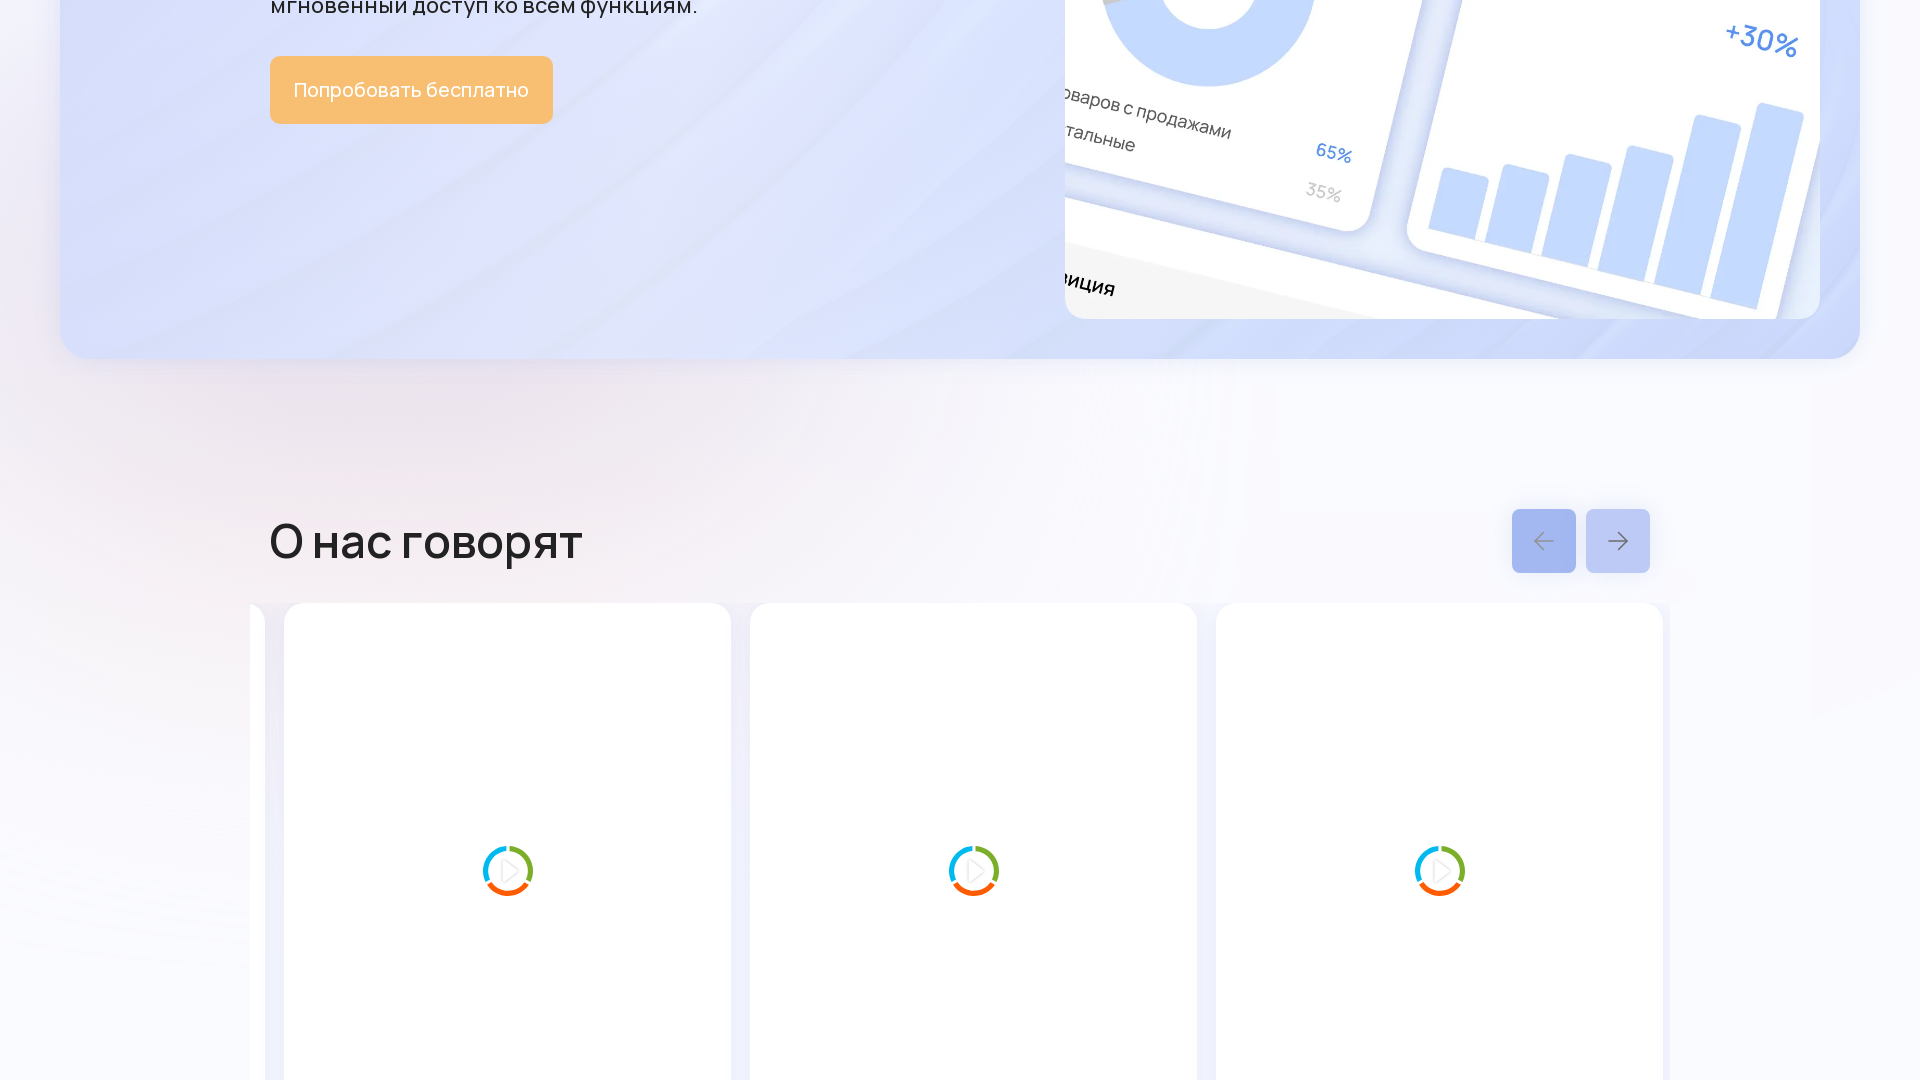

Located card 0 iframe with title 'Мария Фёдорова'
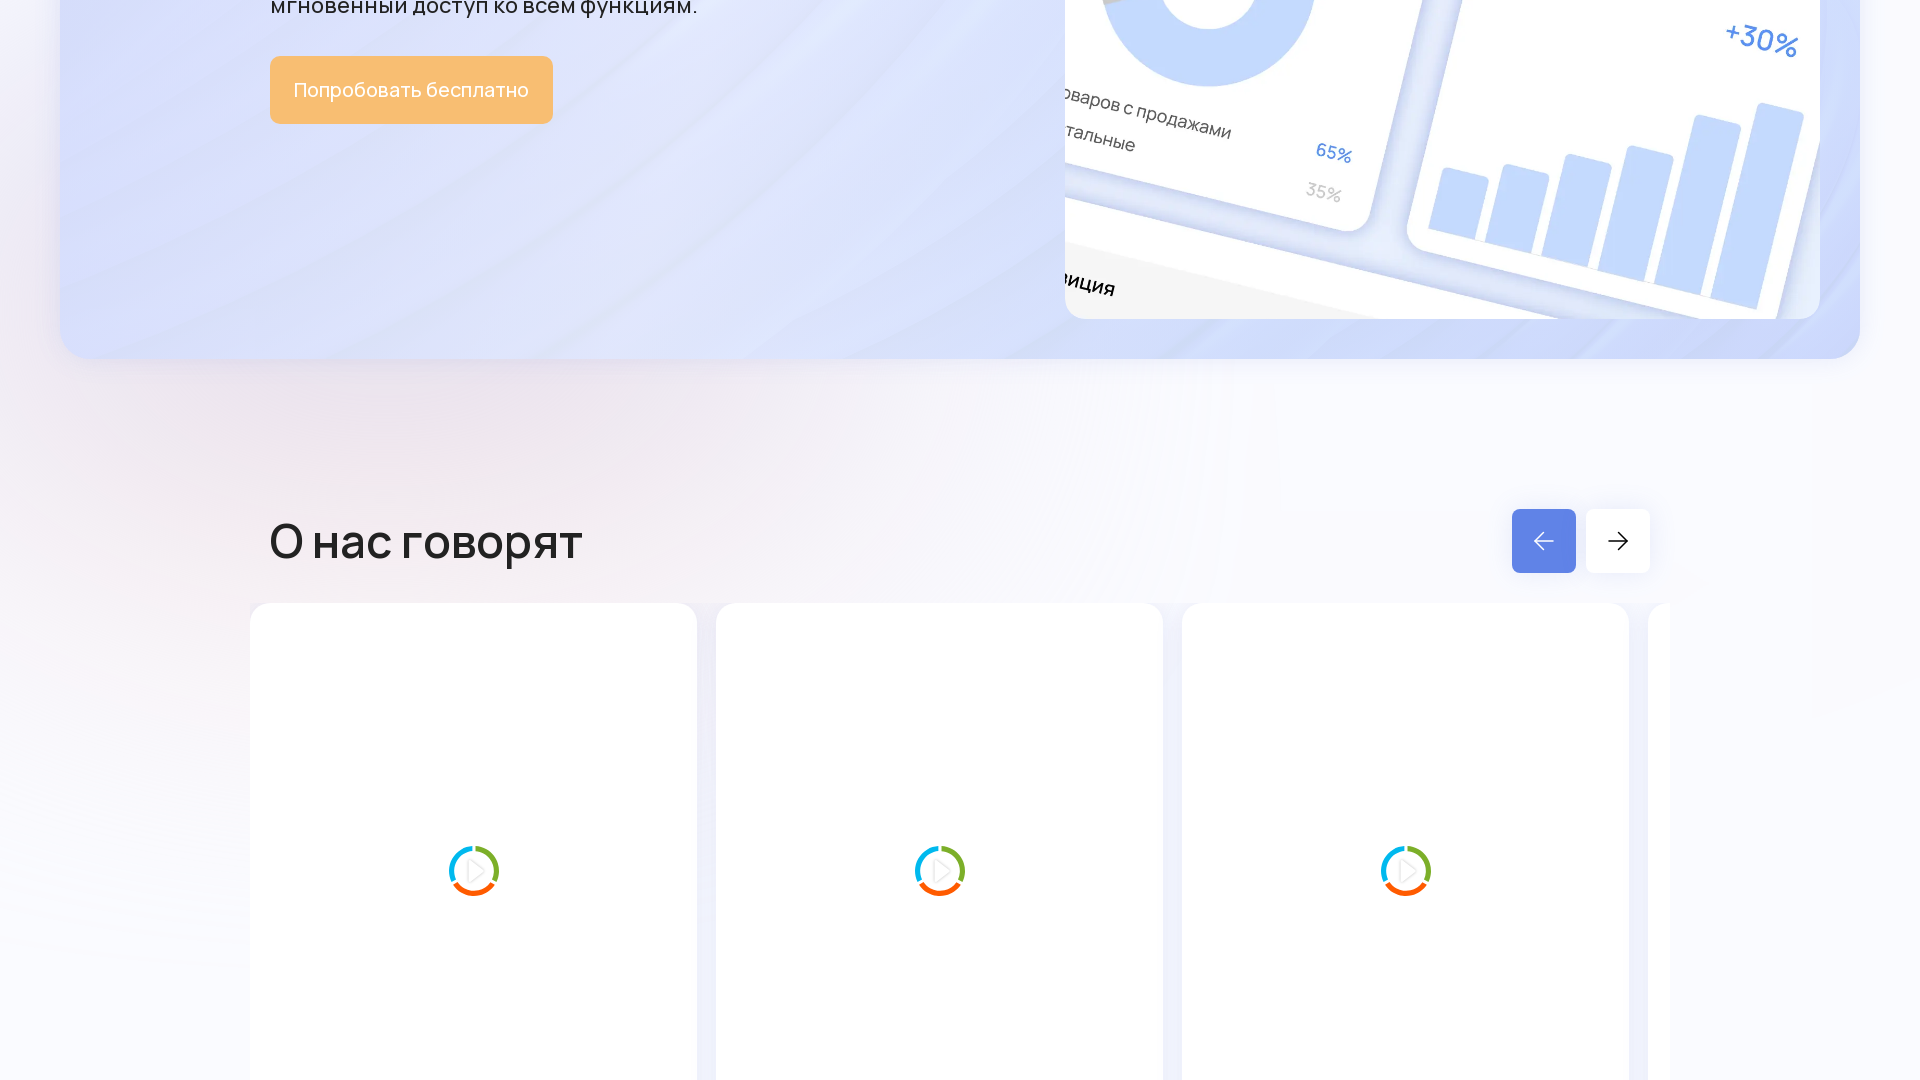

Verified card 0 iframe overlay is visible
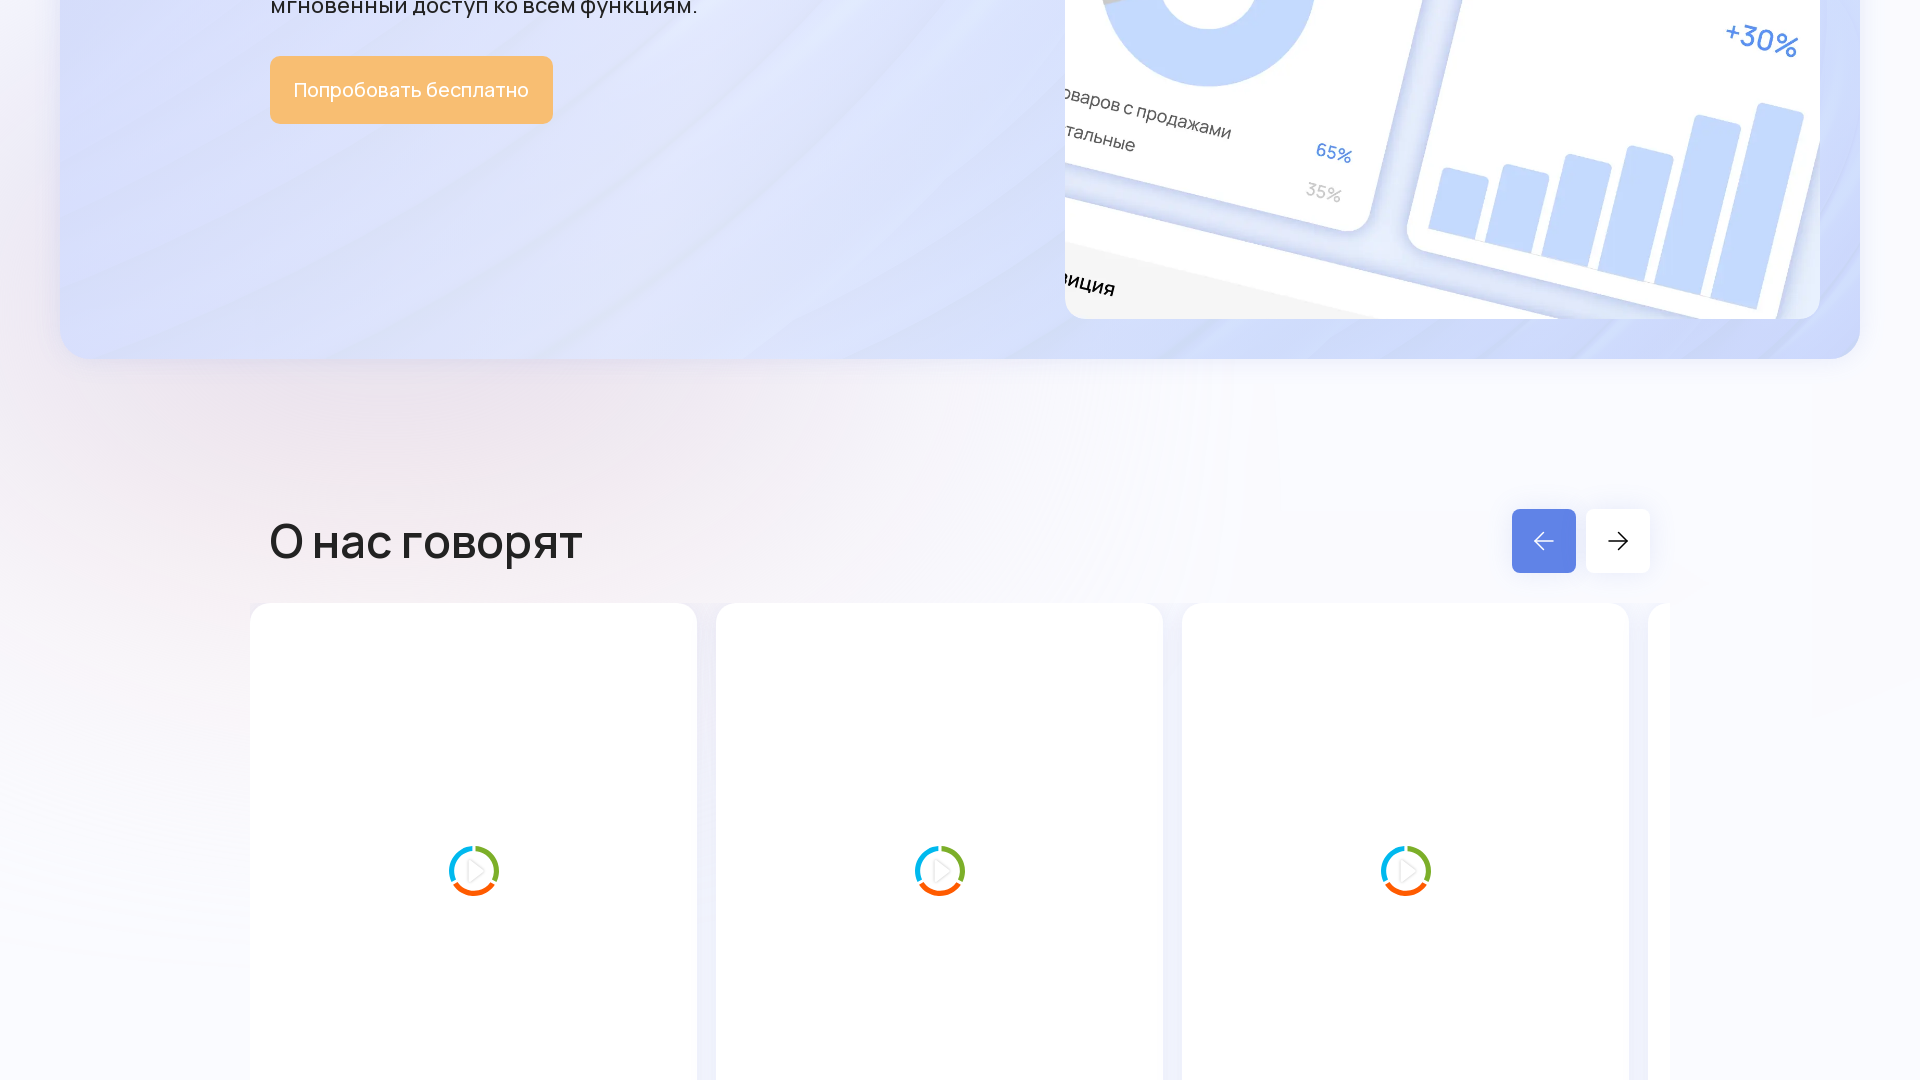

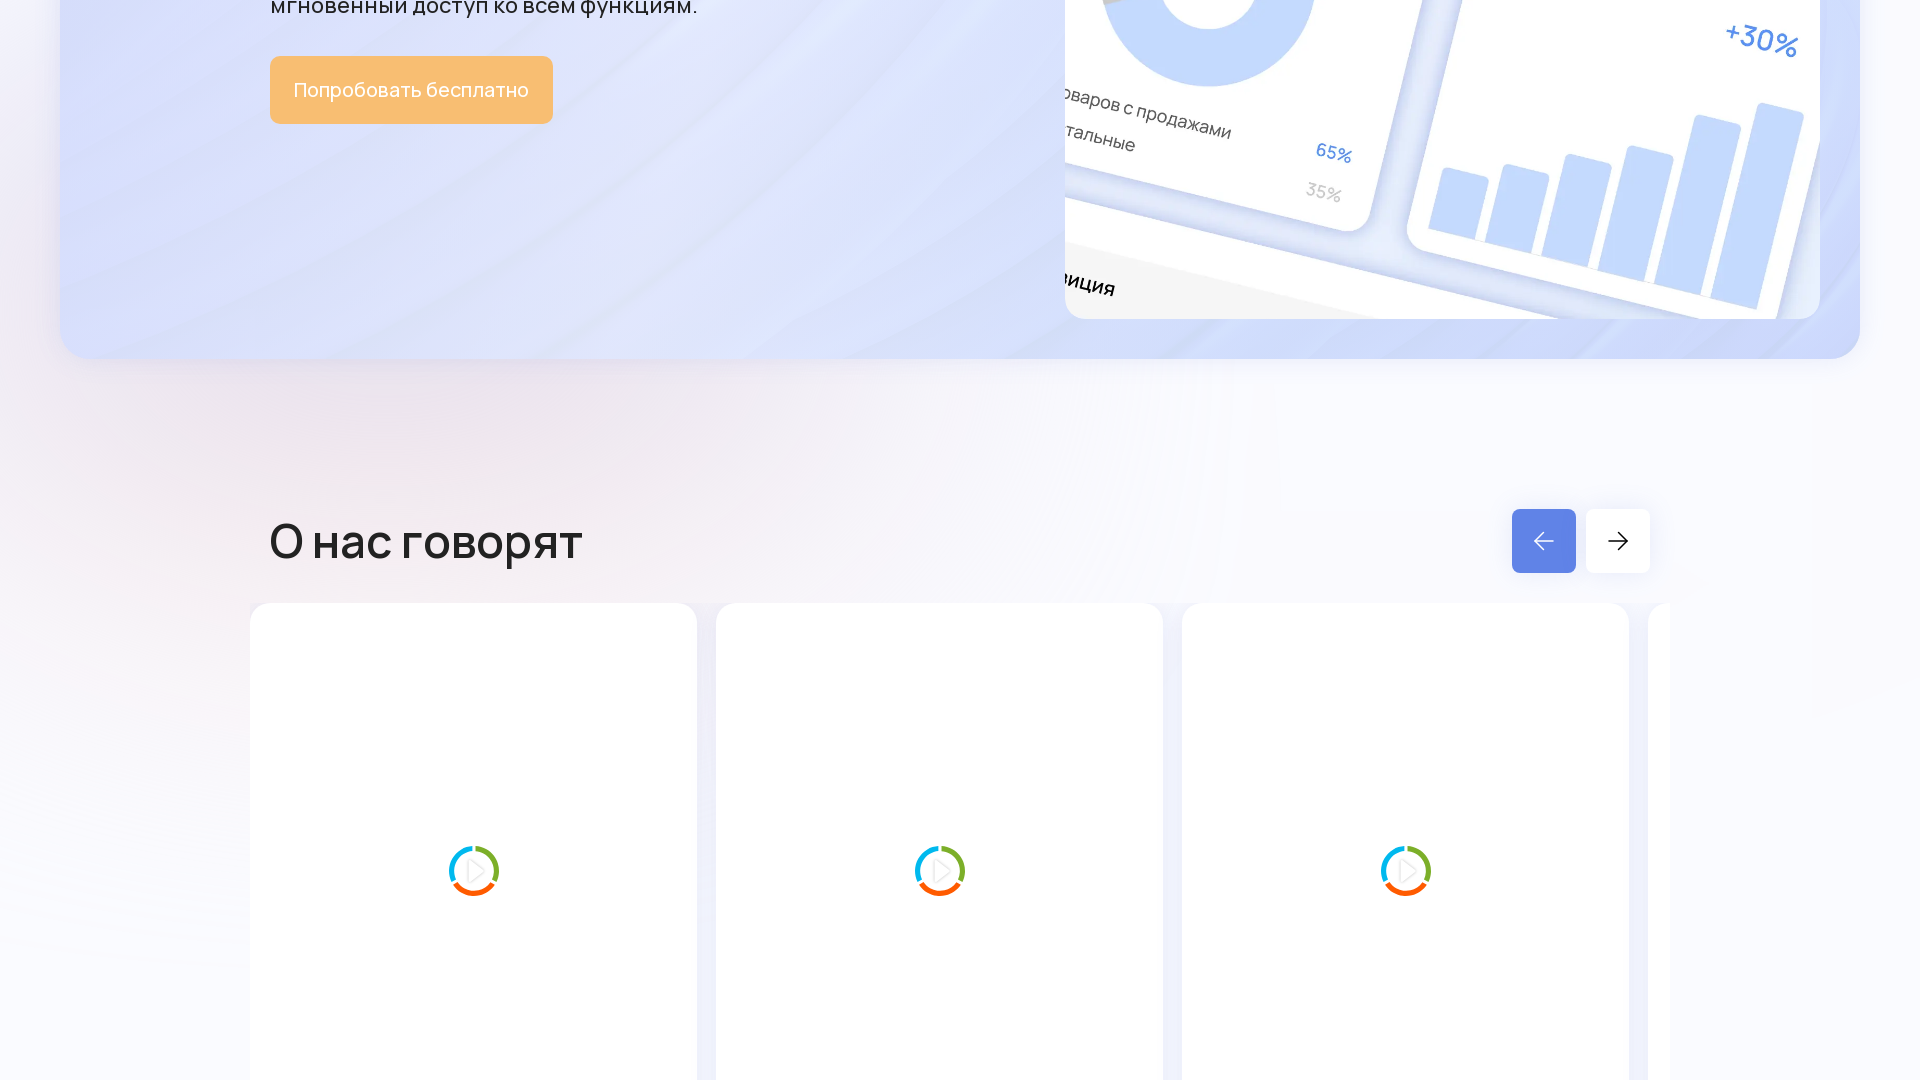